Tests an e-commerce flow by navigating to Shop and Home pages, clicking on a product slider item, adding a product to cart, viewing the cart, verifying the product name, and proceeding to checkout.

Starting URL: http://practice.automationtesting.in/

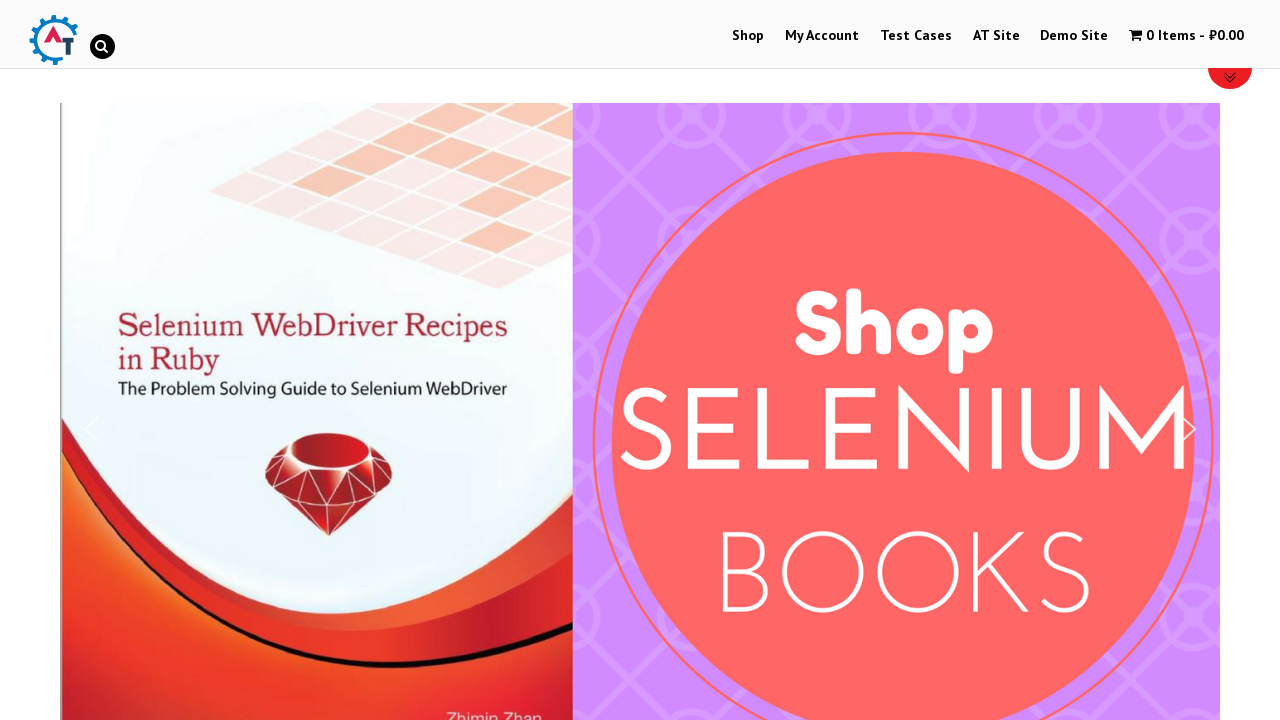

Clicked on Shop link at (748, 36) on xpath=//a[contains(text(),'Shop')]
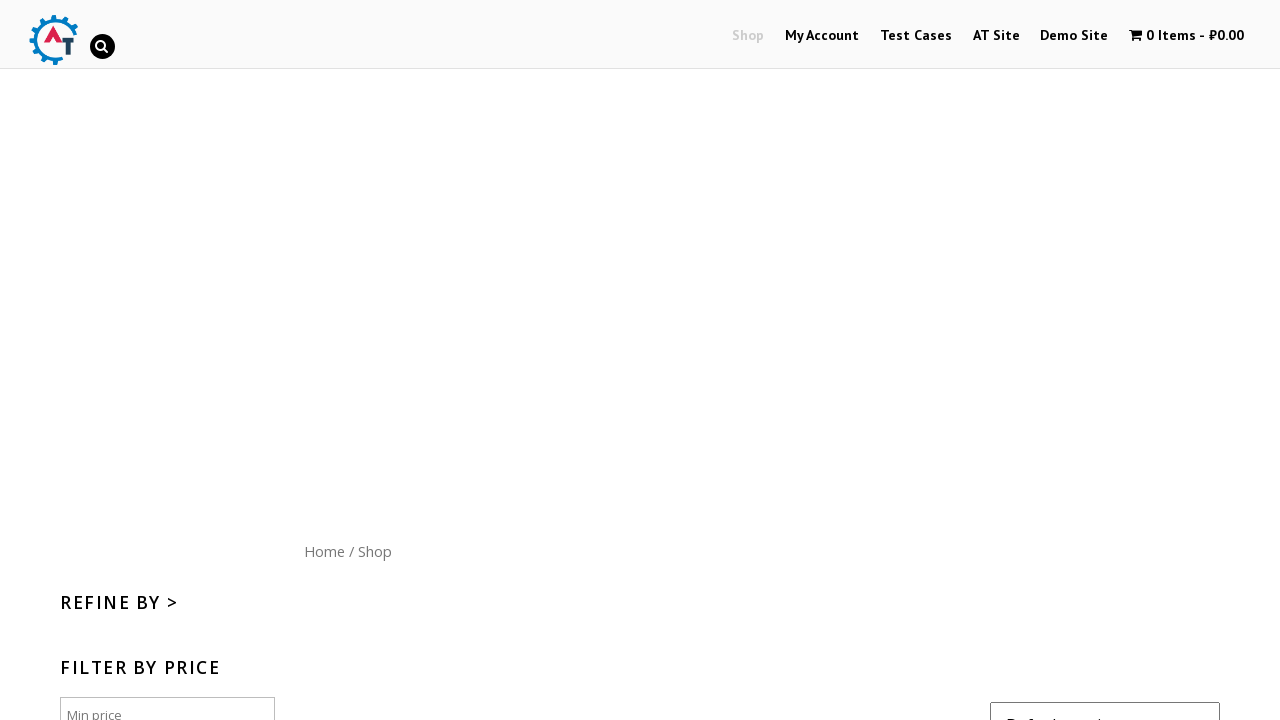

Clicked on Home link at (324, 551) on xpath=//a[contains(text(),'Home')]
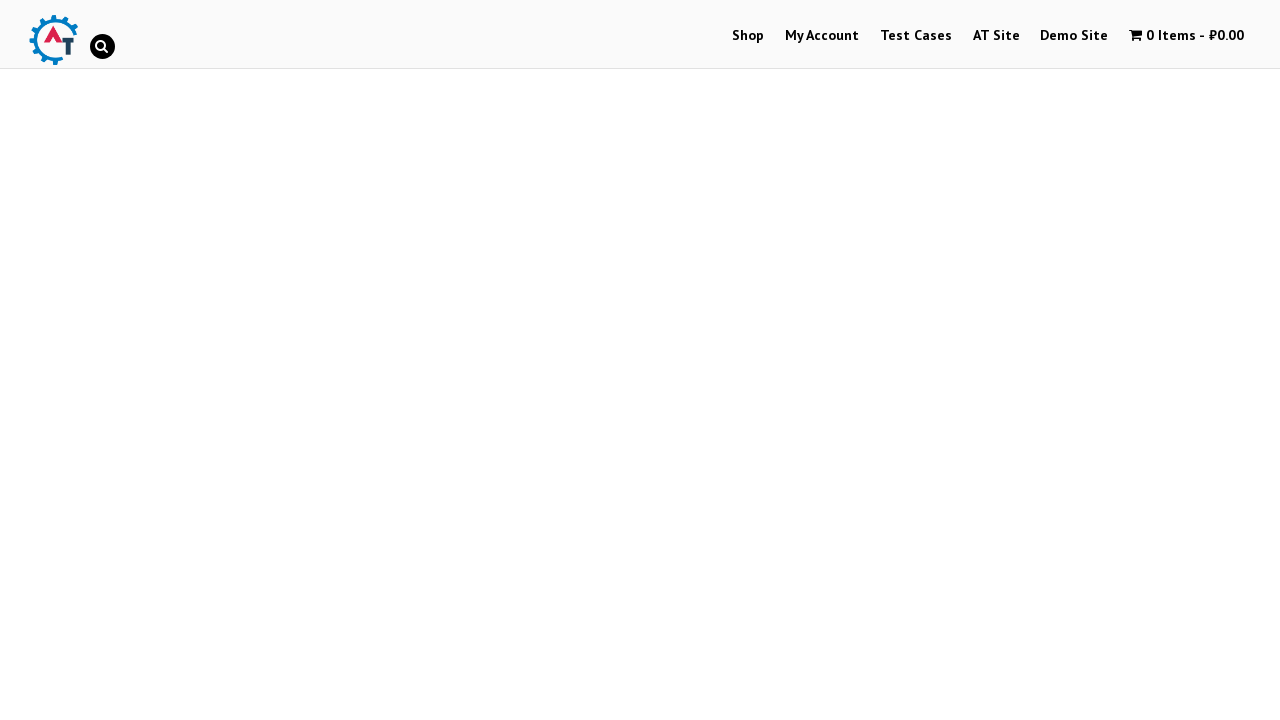

Product sliders loaded on Home page
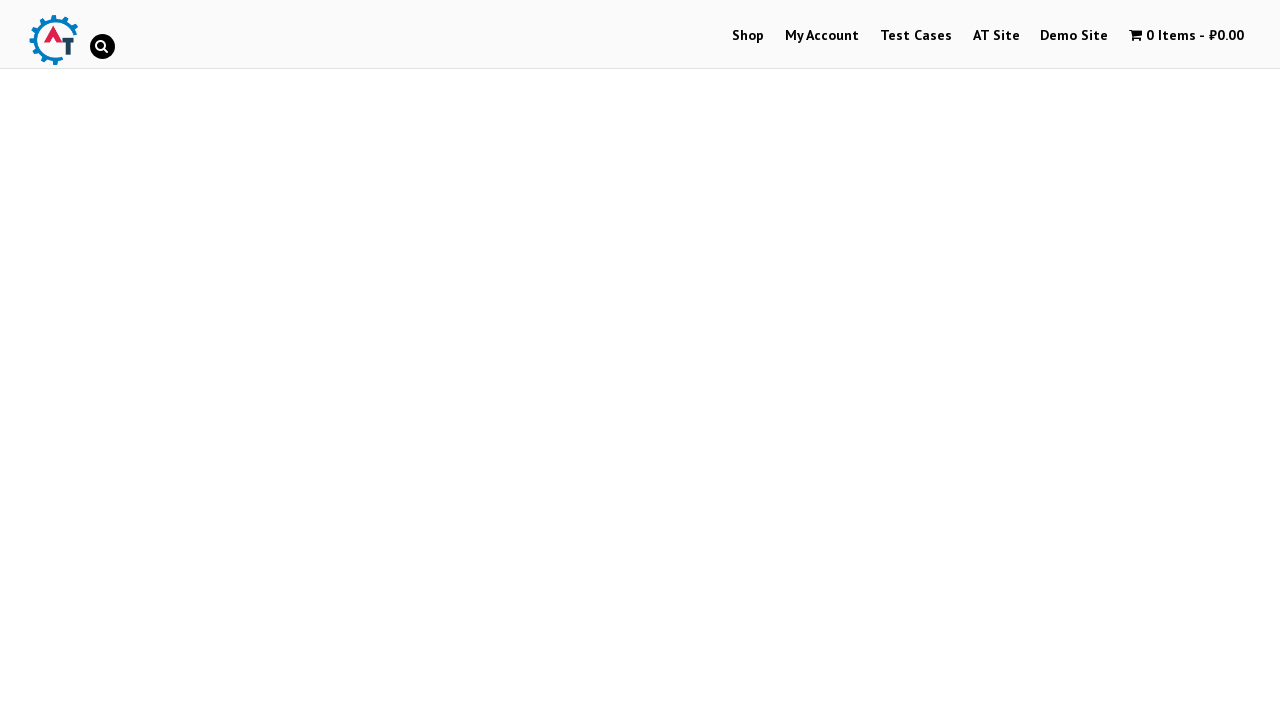

Clicked on first slider item at (241, 361) on xpath=//div[@id='text-22-sub_row_1-0-2-0-0']
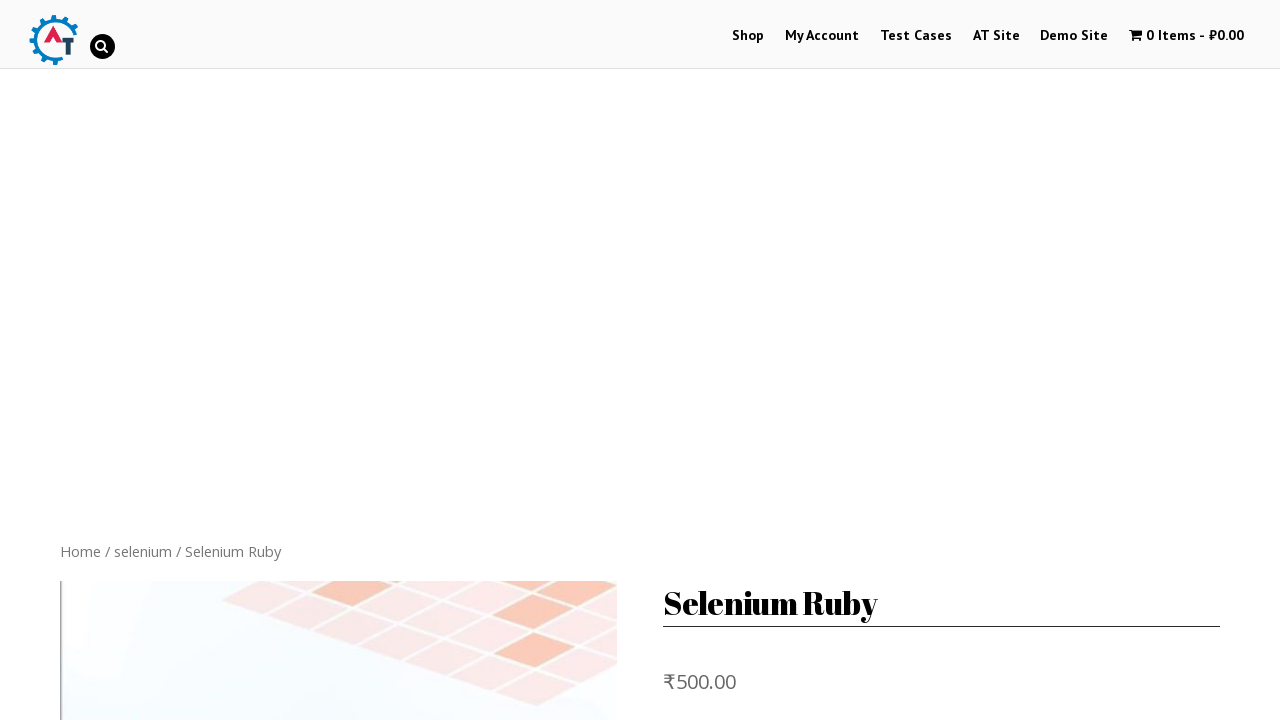

Clicked Add to Cart button at (812, 360) on xpath=//button[@class='single_add_to_cart_button button alt']
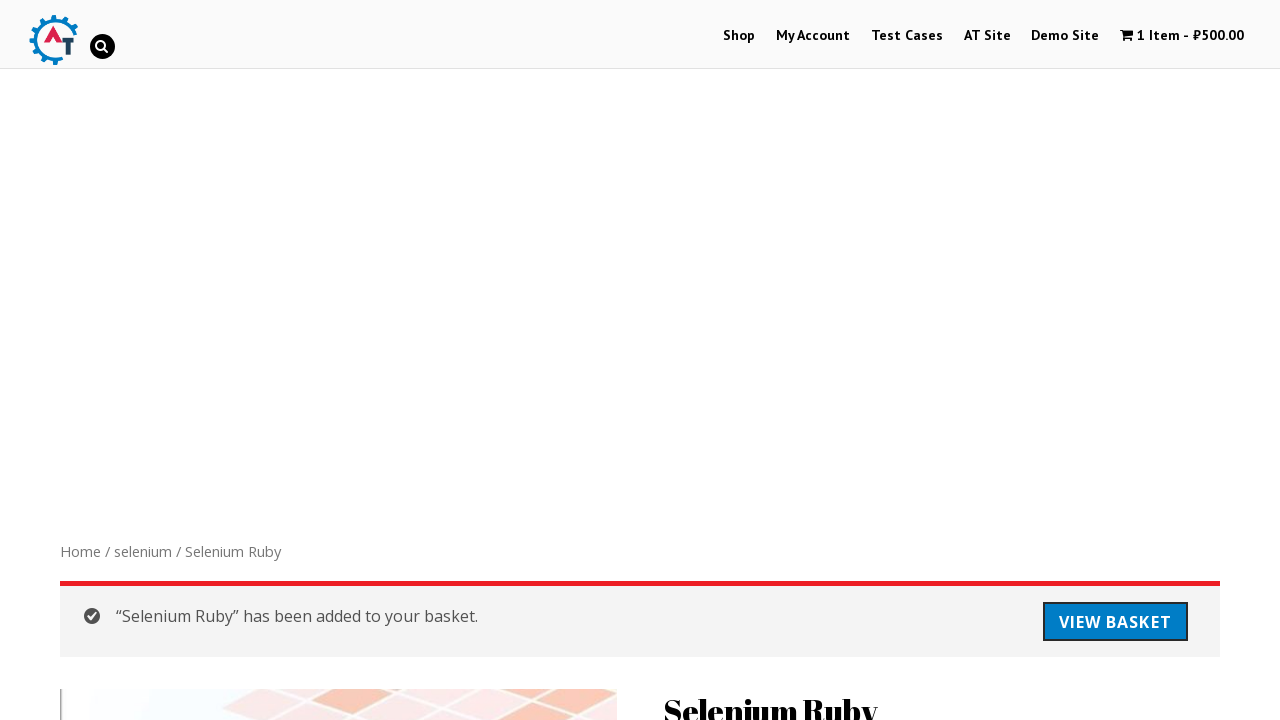

Clicked View Cart button at (1115, 622) on xpath=//a[@class='button wc-forward']
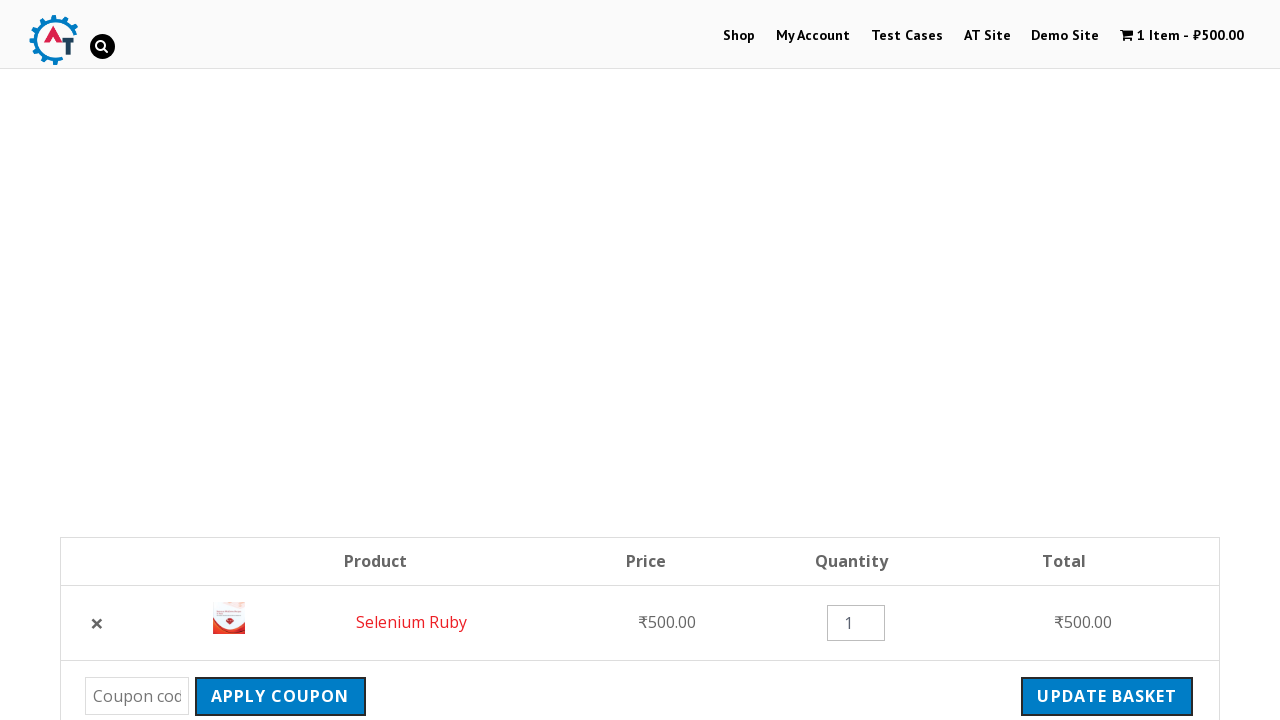

Cart page loaded and product name verified
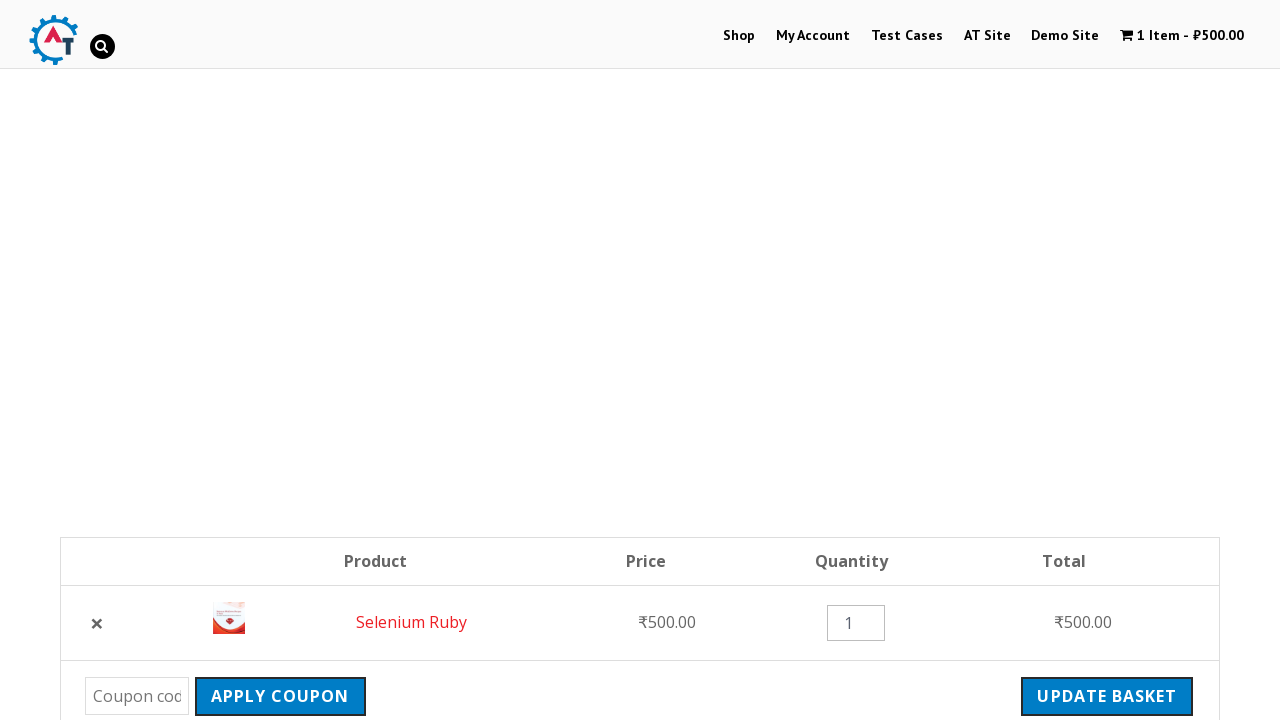

Clicked Proceed to Checkout button at (1098, 360) on xpath=//a[@class='checkout-button button alt wc-forward']
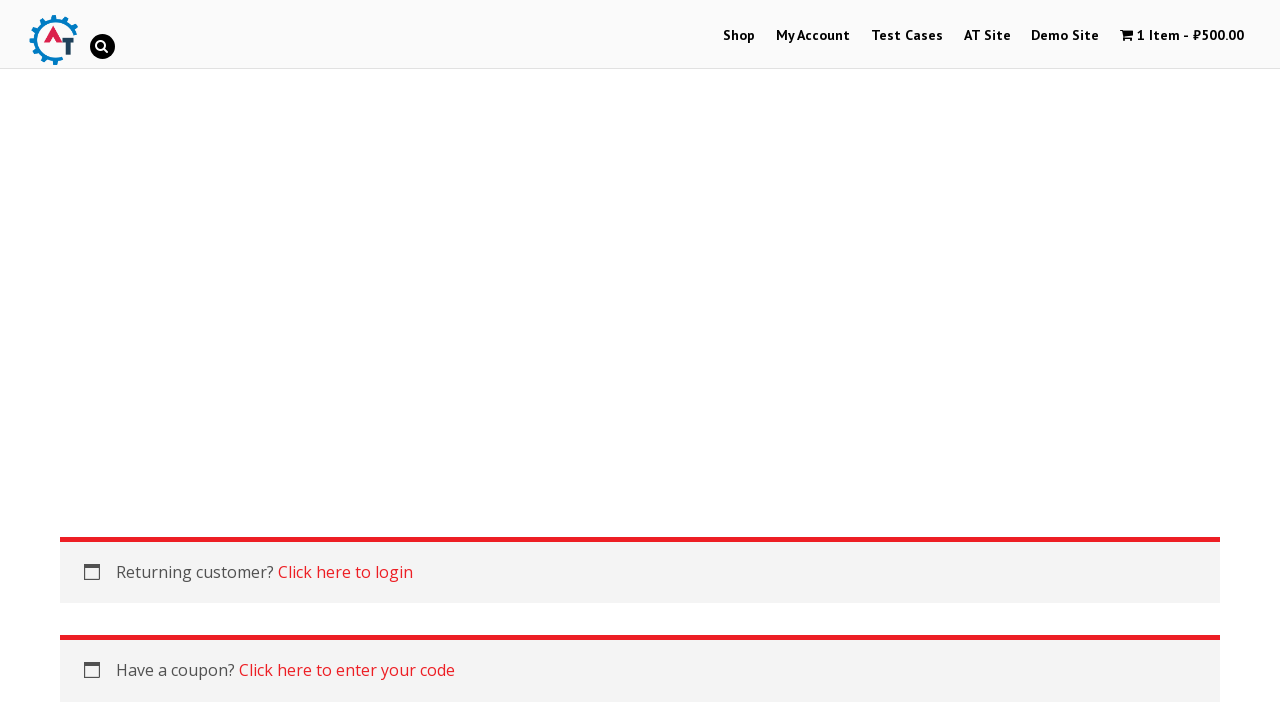

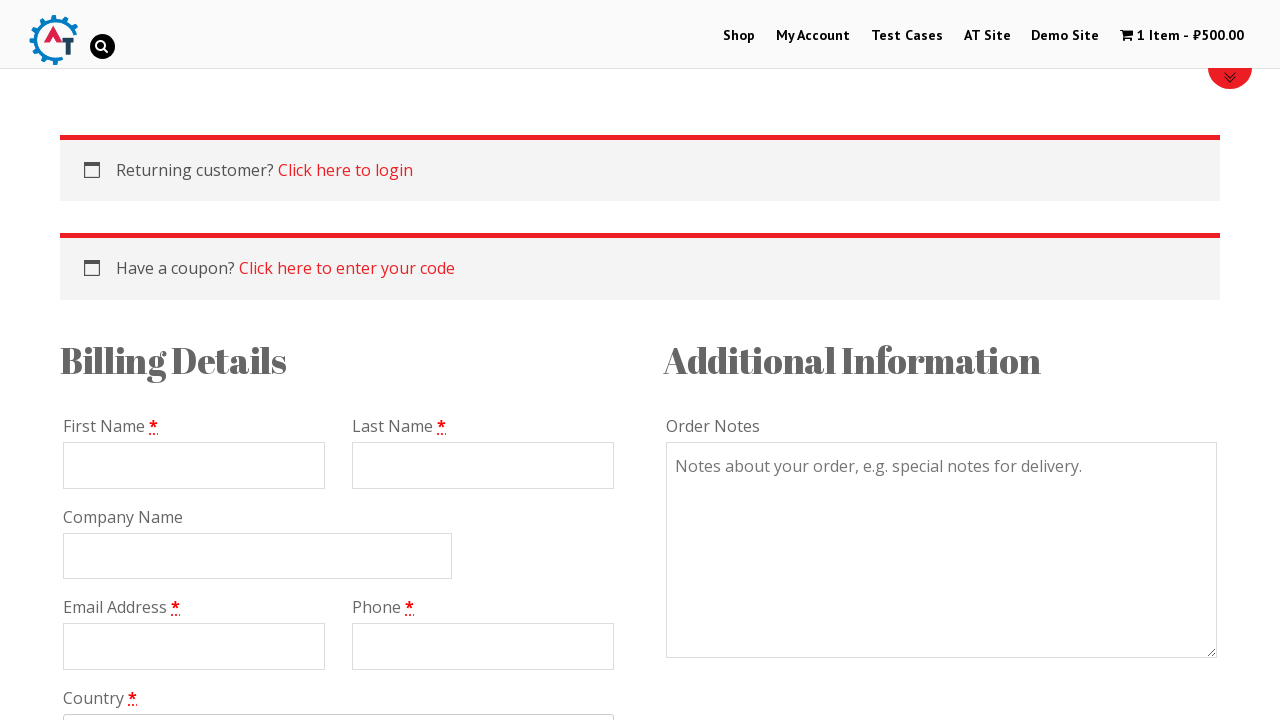